Tests right-click context menu functionality by right-clicking on an element, selecting "Python" from the context menu, and accepting the resulting alert popup

Starting URL: https://selenium08.blogspot.com/2019/12/right-click.html

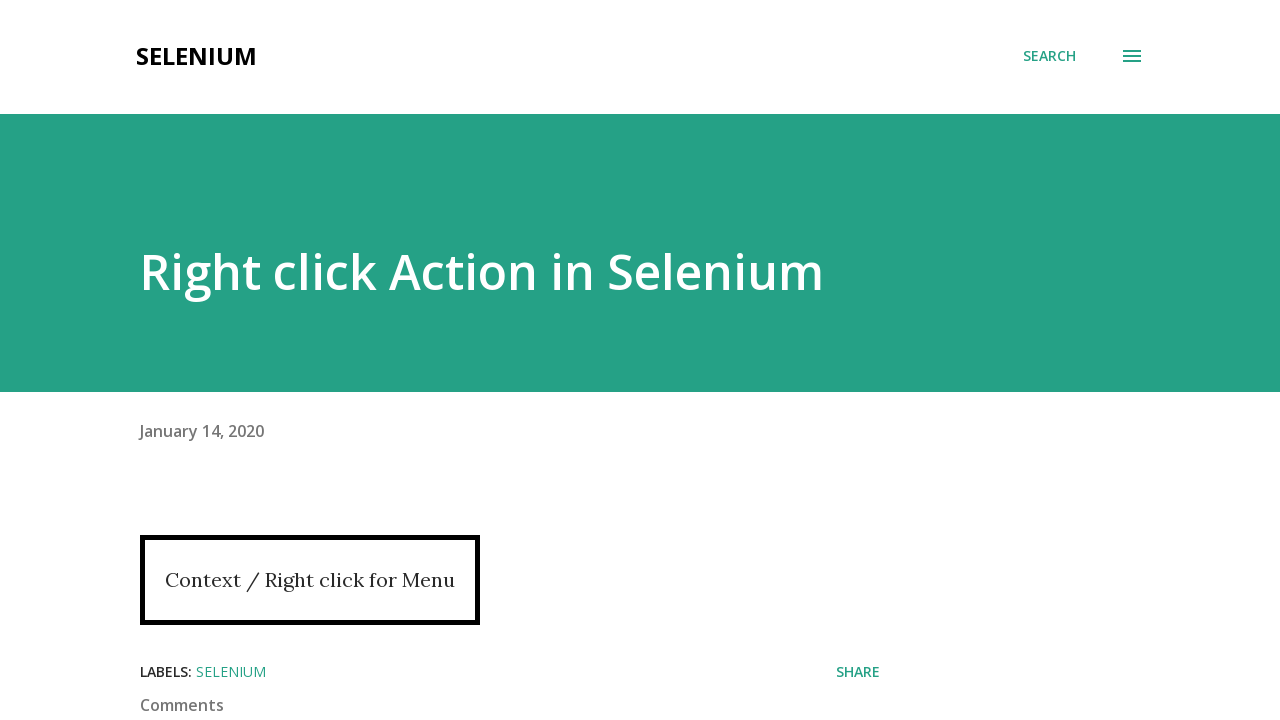

Right-clicked on context menu element at (310, 580) on xpath=//div[@id='div-context']
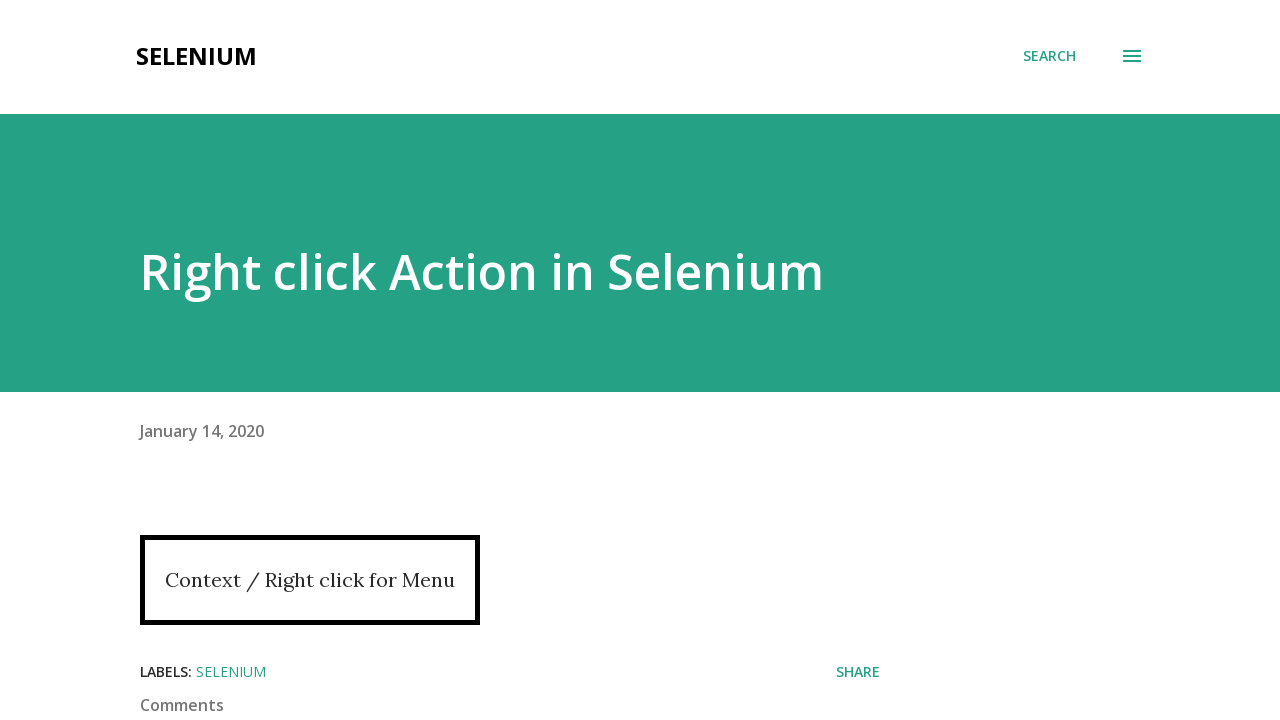

Clicked 'Python' option from context menu at (528, 360) on xpath=//a[text()='Python']
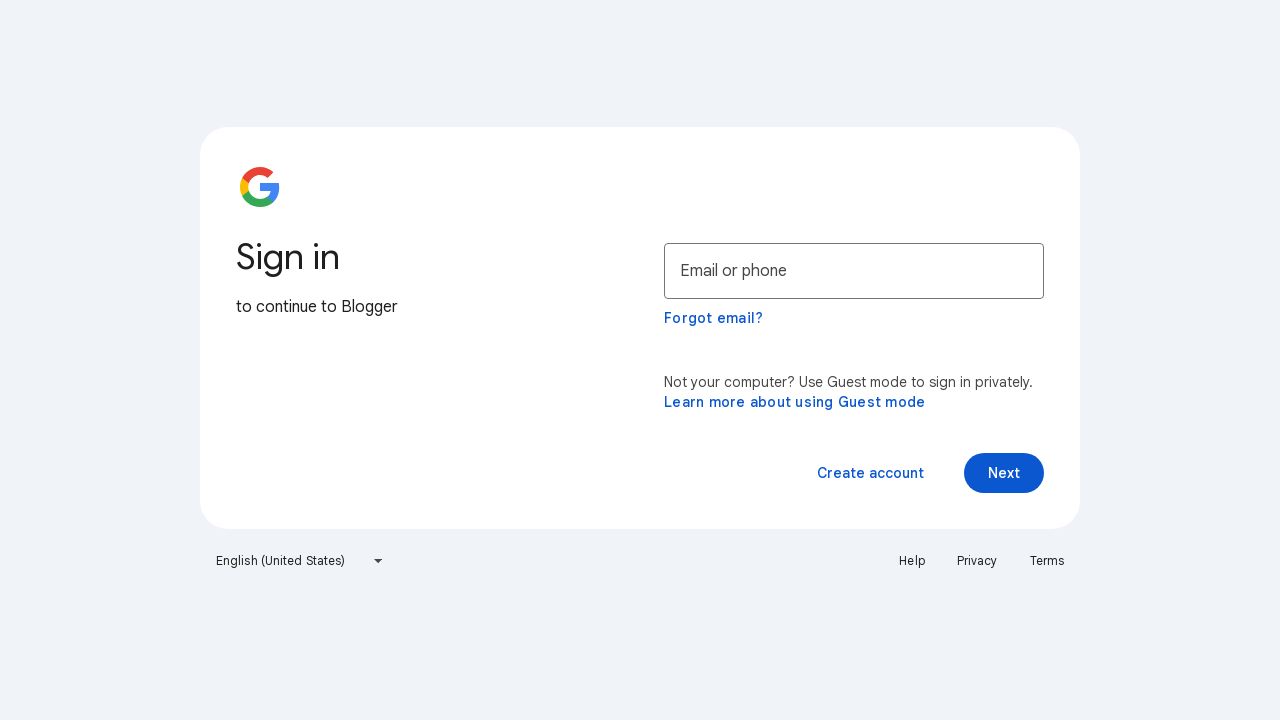

Set up alert dialog handler to accept popups
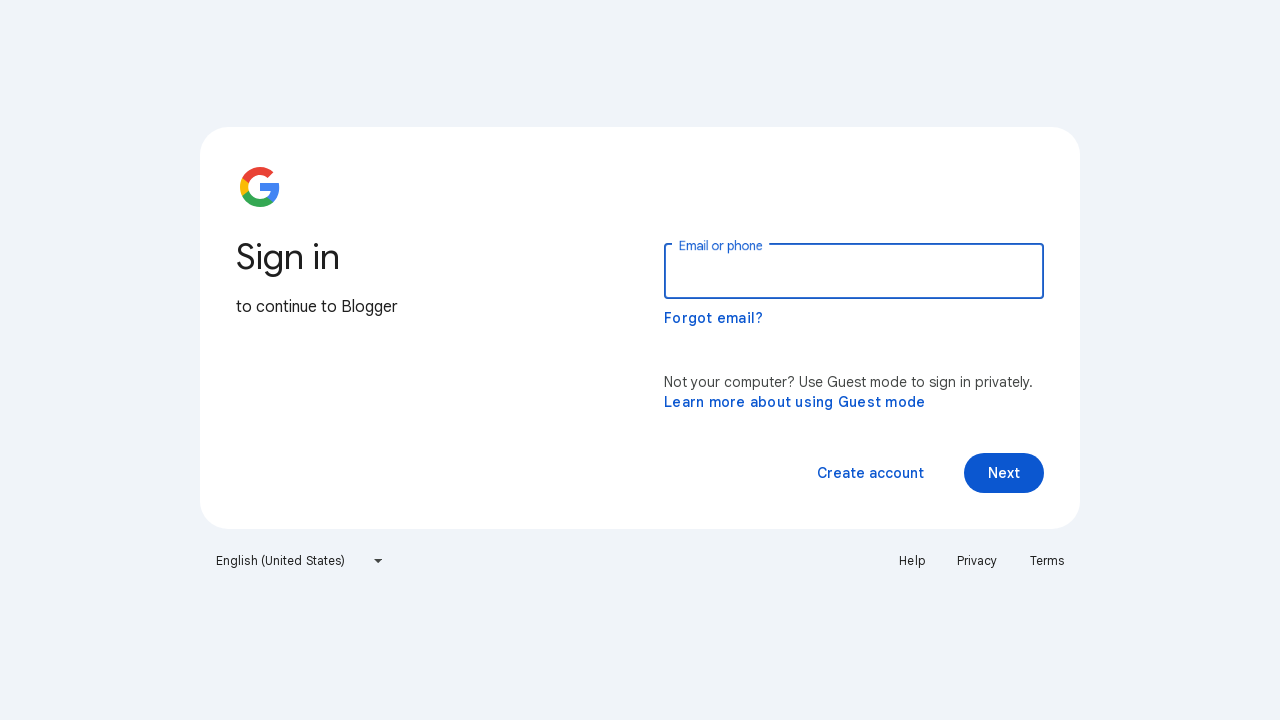

Waited 500ms for alert processing
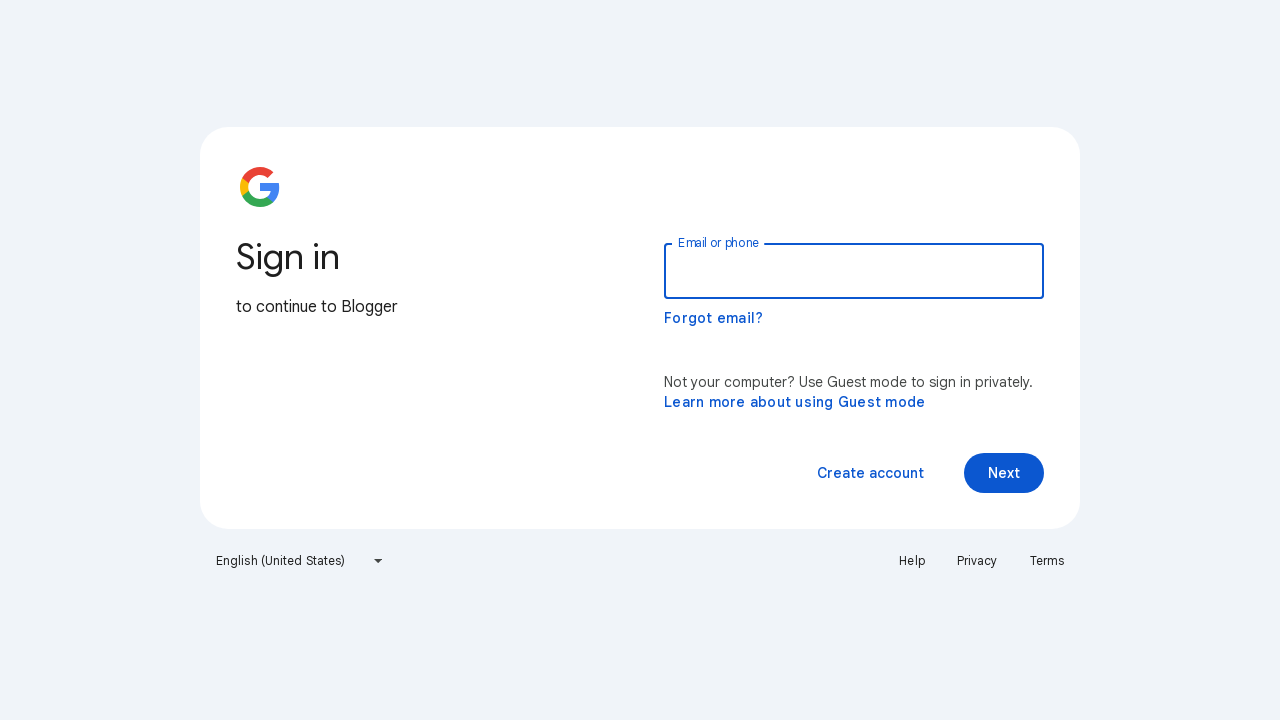

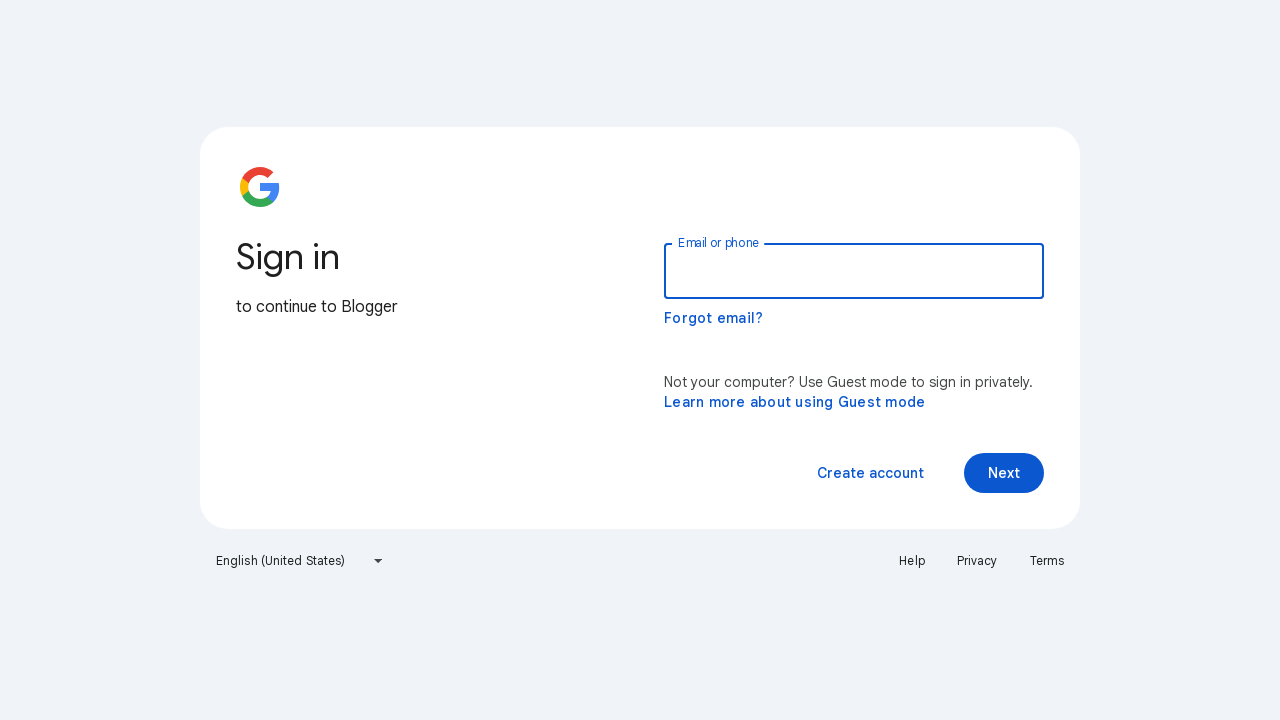